Tests form interaction by clicking a link with calculated text, then filling out a registration-style form with name, city, and country fields, and submitting it.

Starting URL: http://suninjuly.github.io/find_link_text

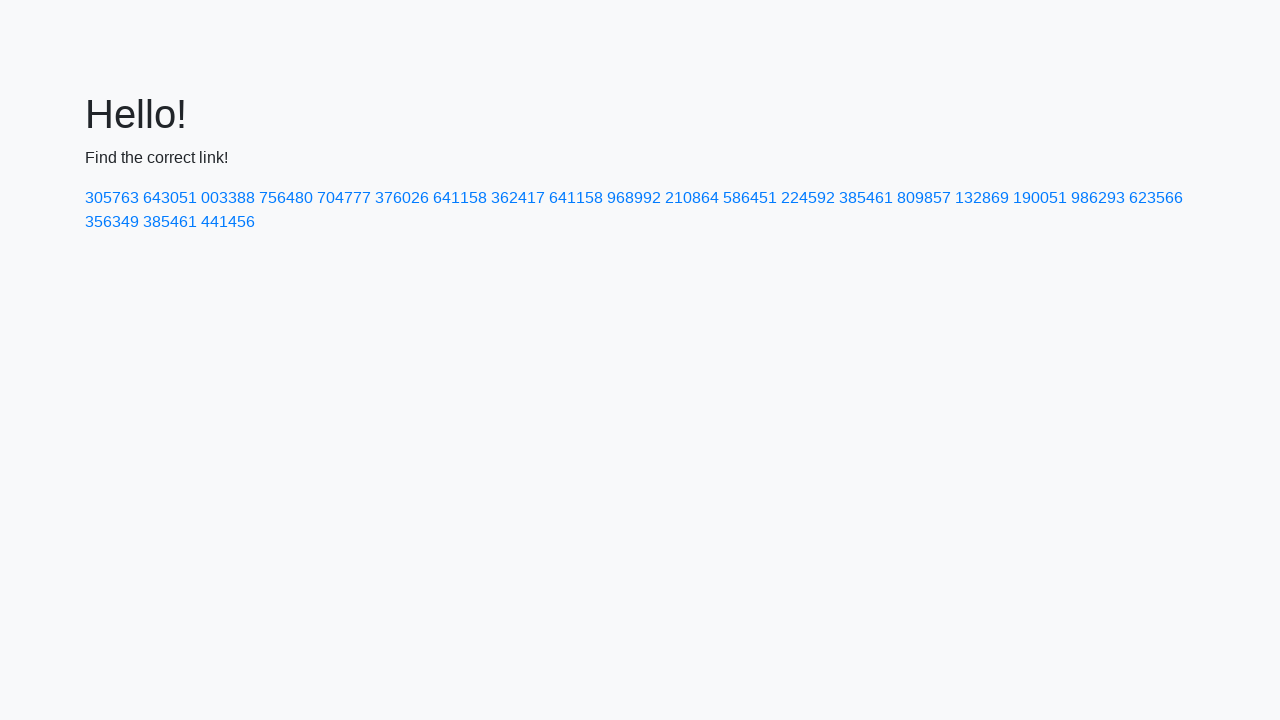

Clicked link with calculated text: 224592 at (808, 198) on text=224592
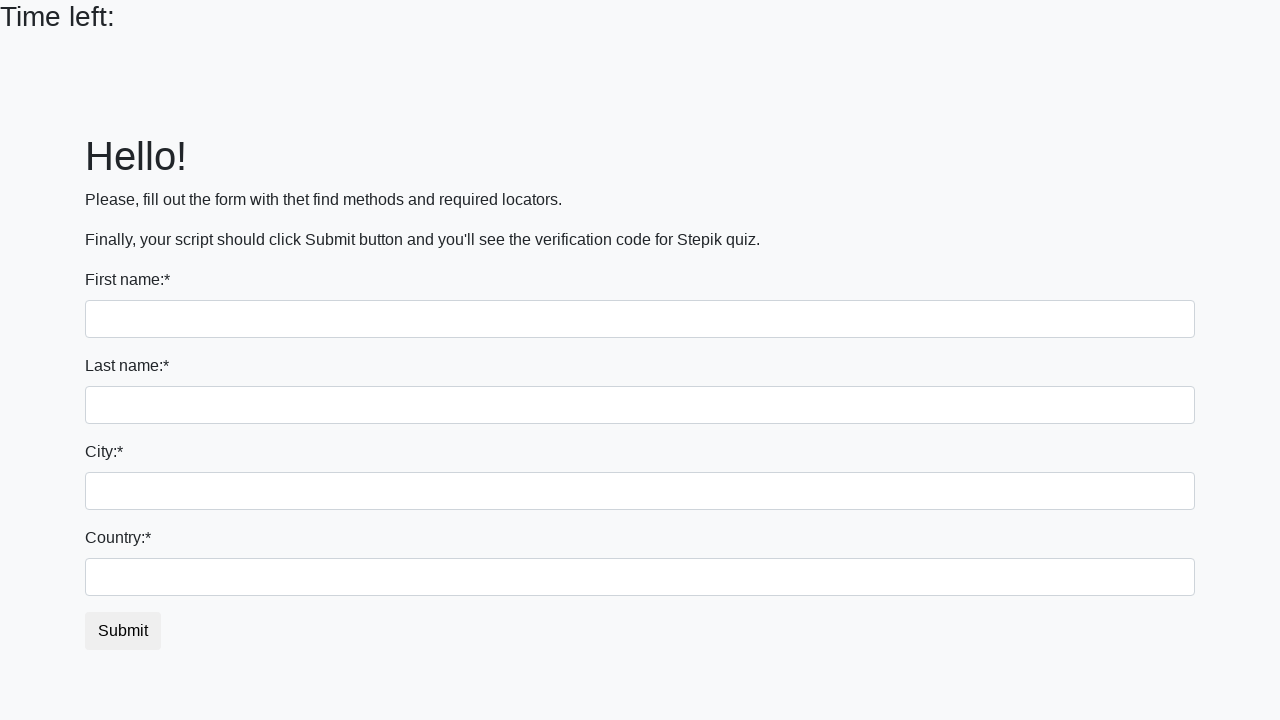

Filled first name field with 'Ivan' on input[name='first_name']
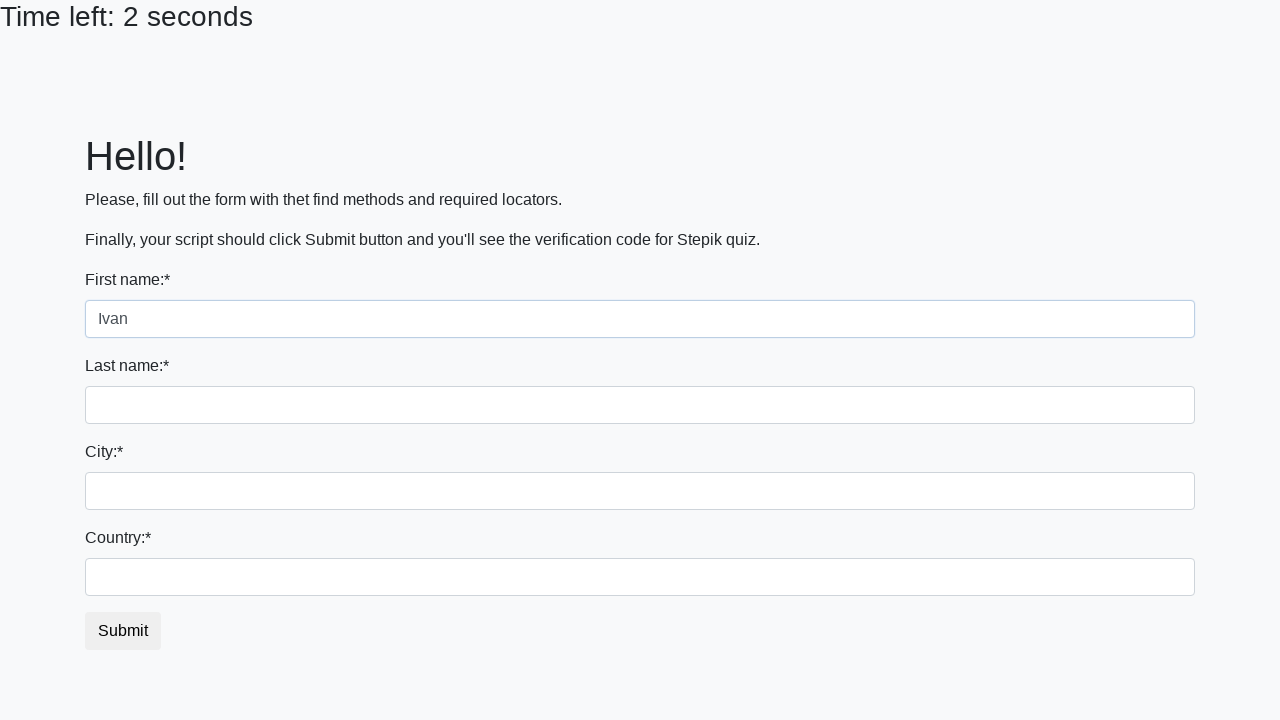

Filled last name field with 'Petrov' on input[name='last_name']
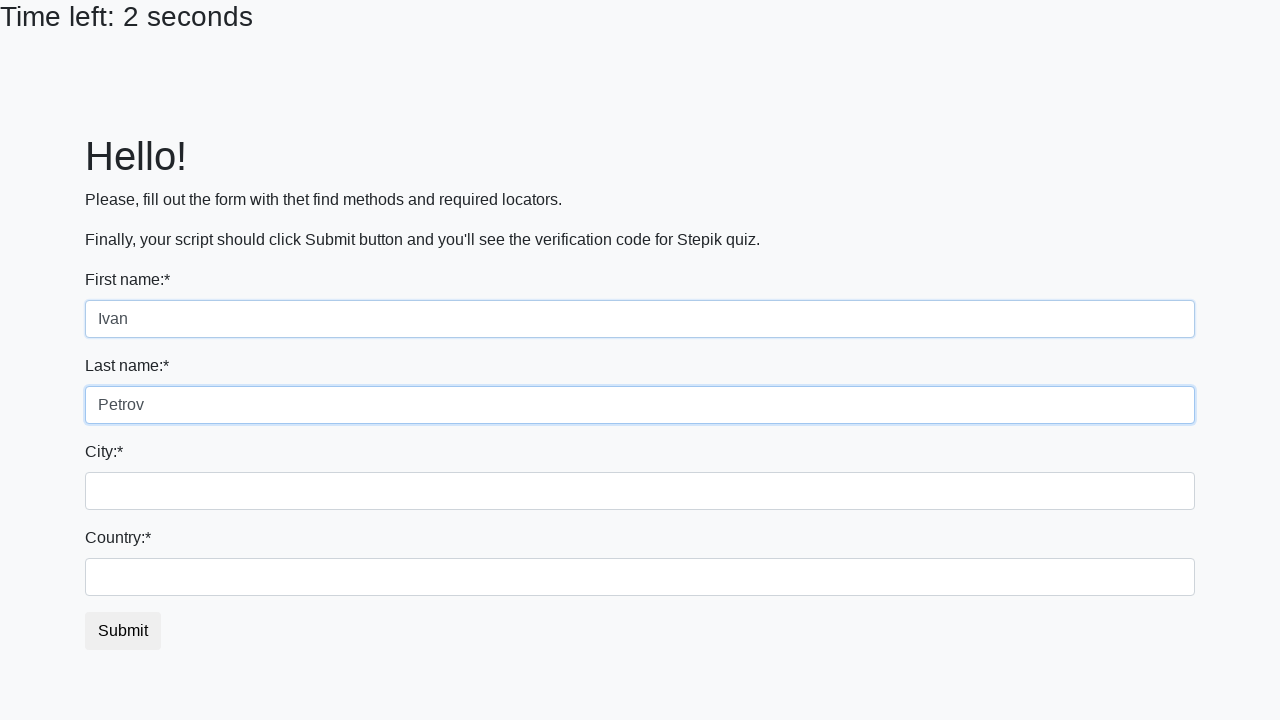

Filled city field with 'Smolensk' on .form-control.city
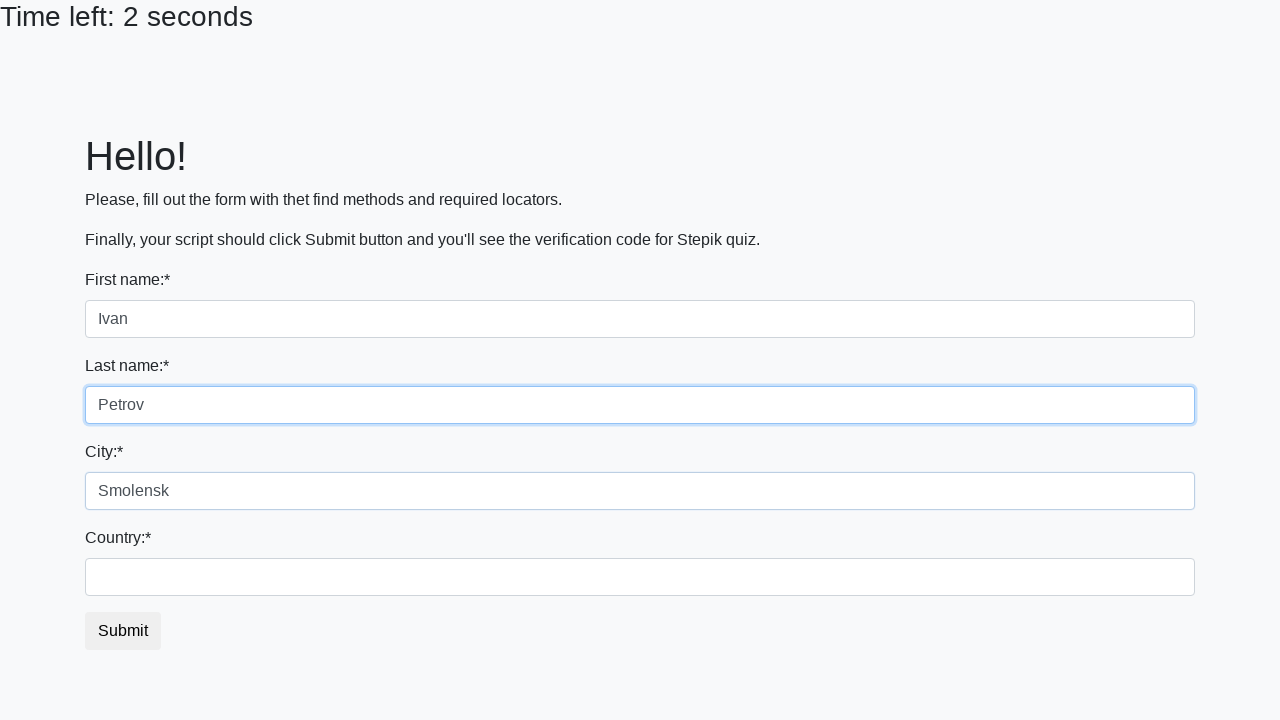

Filled country field with 'Russia' on #country
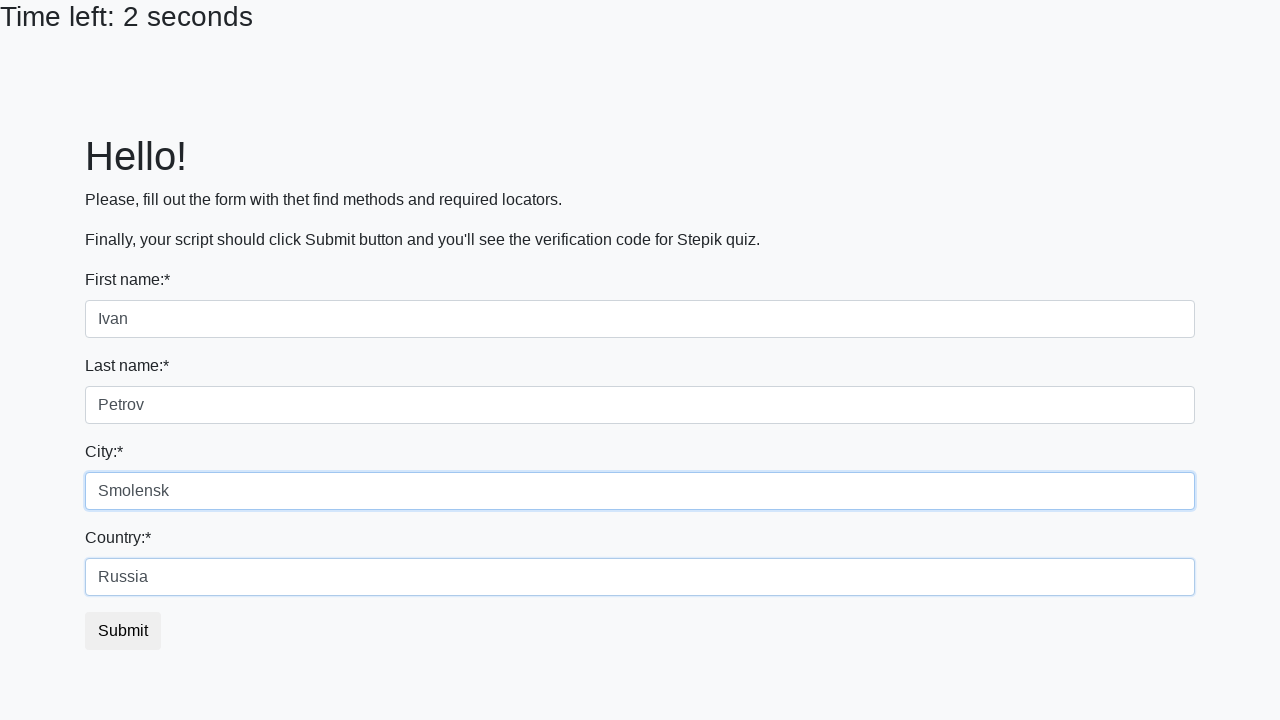

Clicked submit button to register at (123, 631) on button.btn
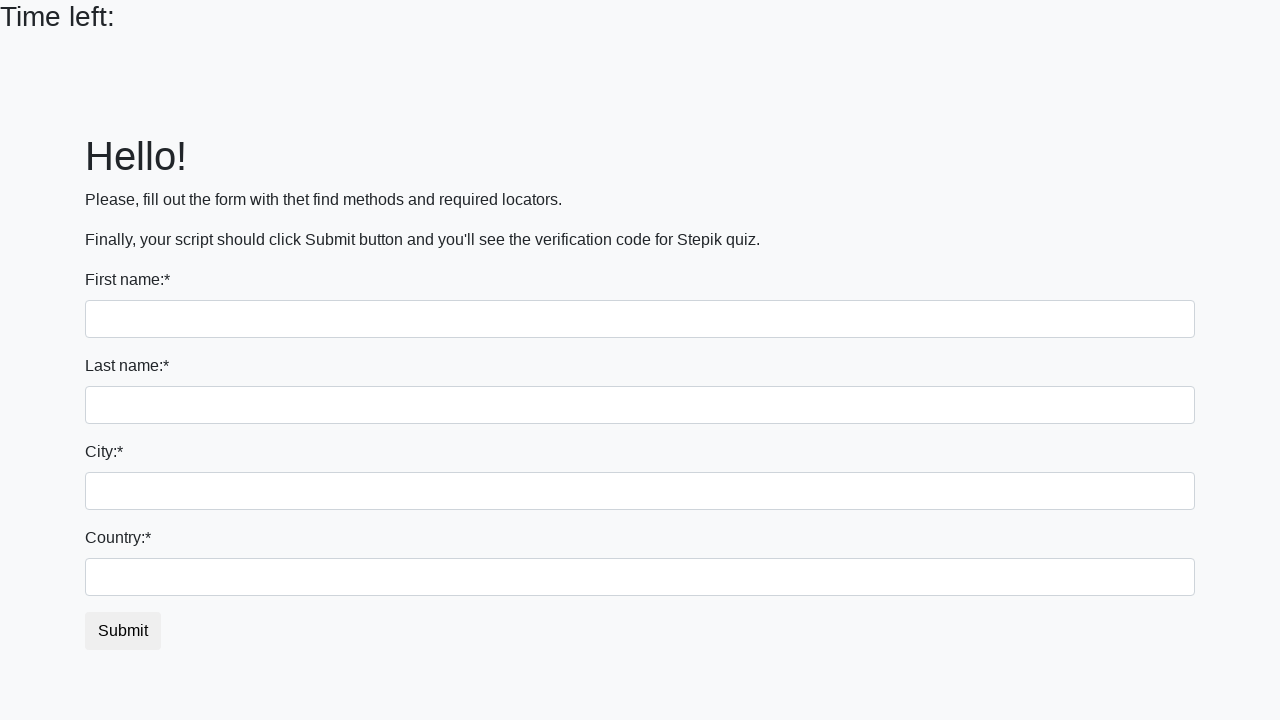

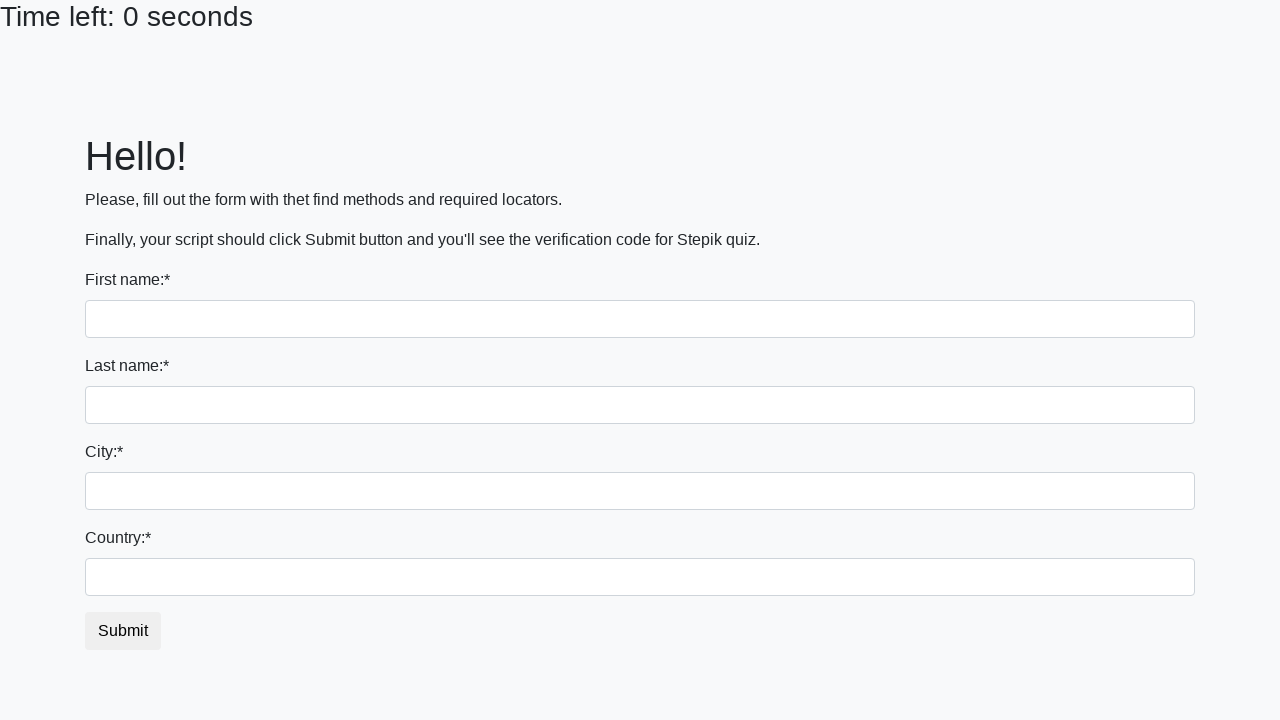